Tests a simple form by filling in first name, last name, firstname, and country fields, then submitting the form.

Starting URL: http://suninjuly.github.io/simple_form_find_task.html

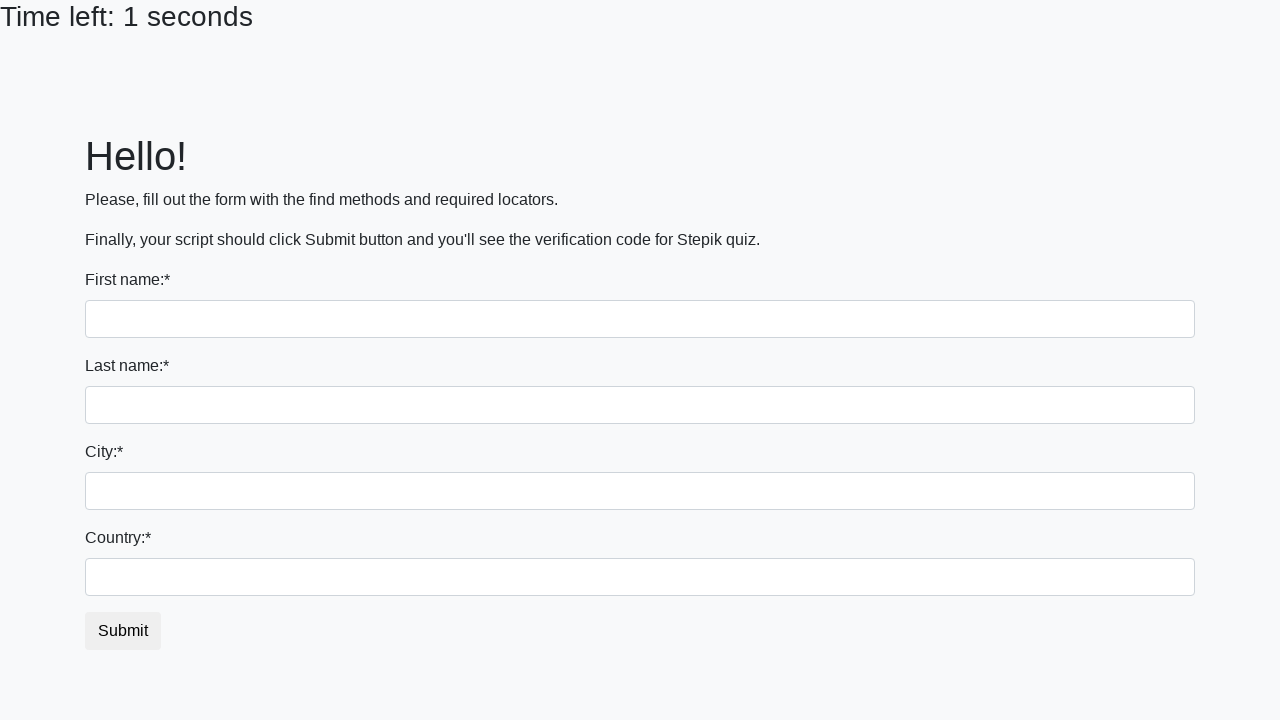

Filled first name field with 'Ivan' on input[name='first_name']
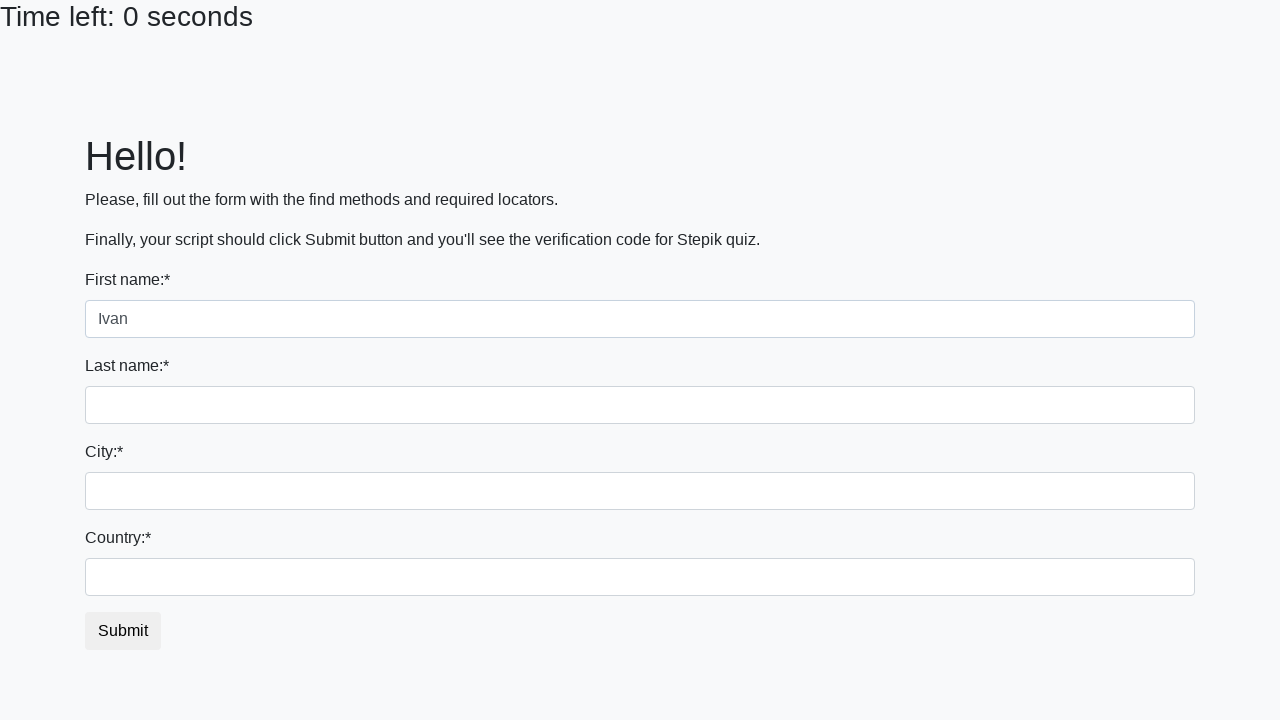

Filled last name field with 'Petrov' on input[name='last_name']
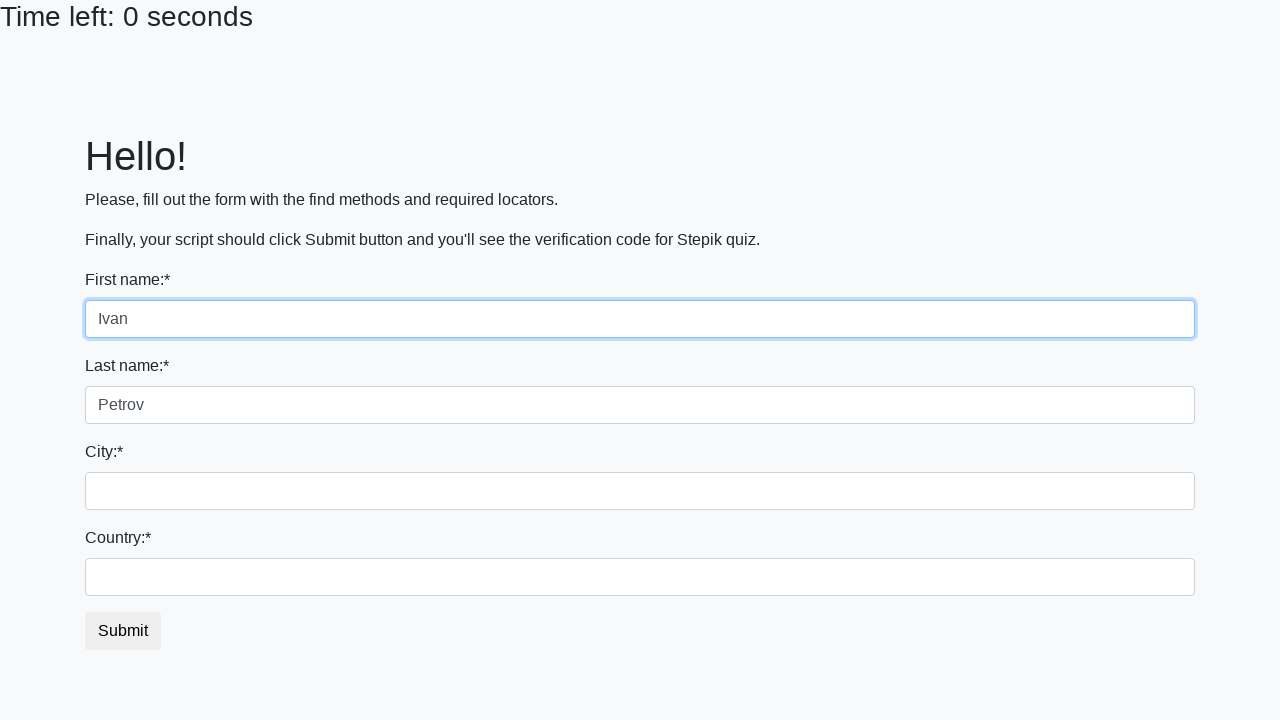

Filled firstname field with 'Smolensk' on input[name='firstname']
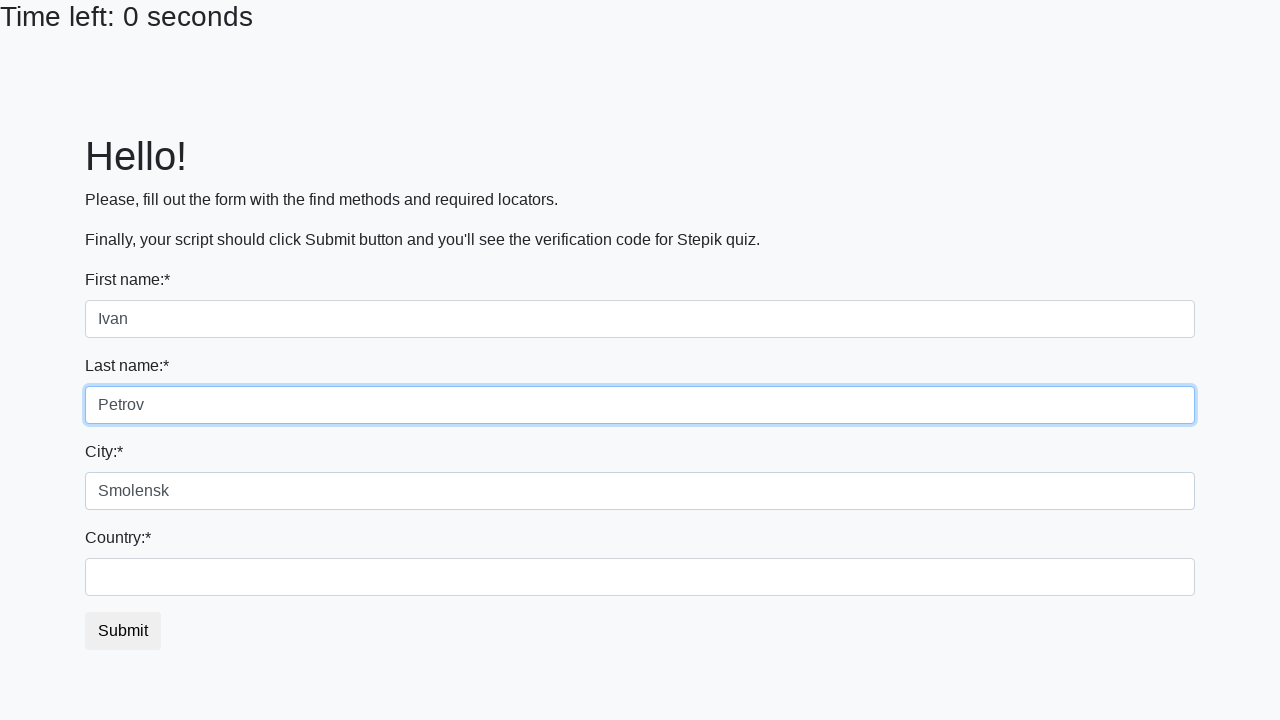

Filled country field with 'Russia' on #country
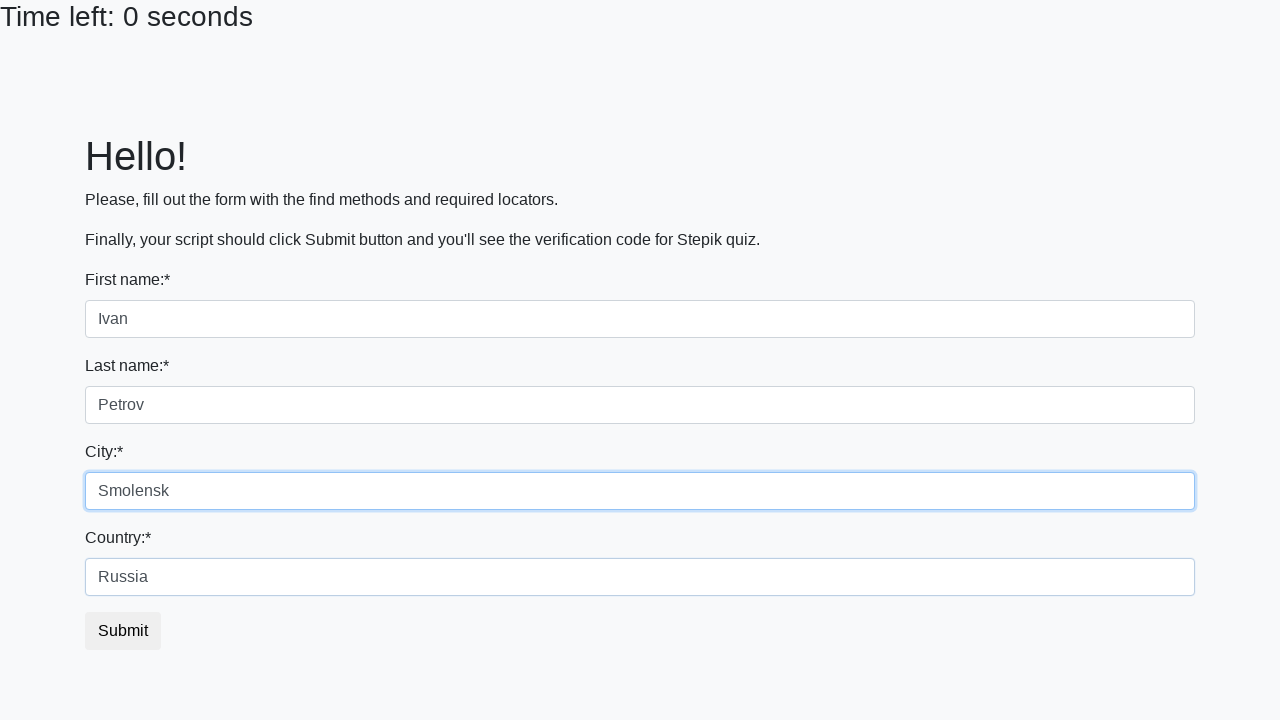

Clicked submit button to submit the form at (123, 631) on #submit_button
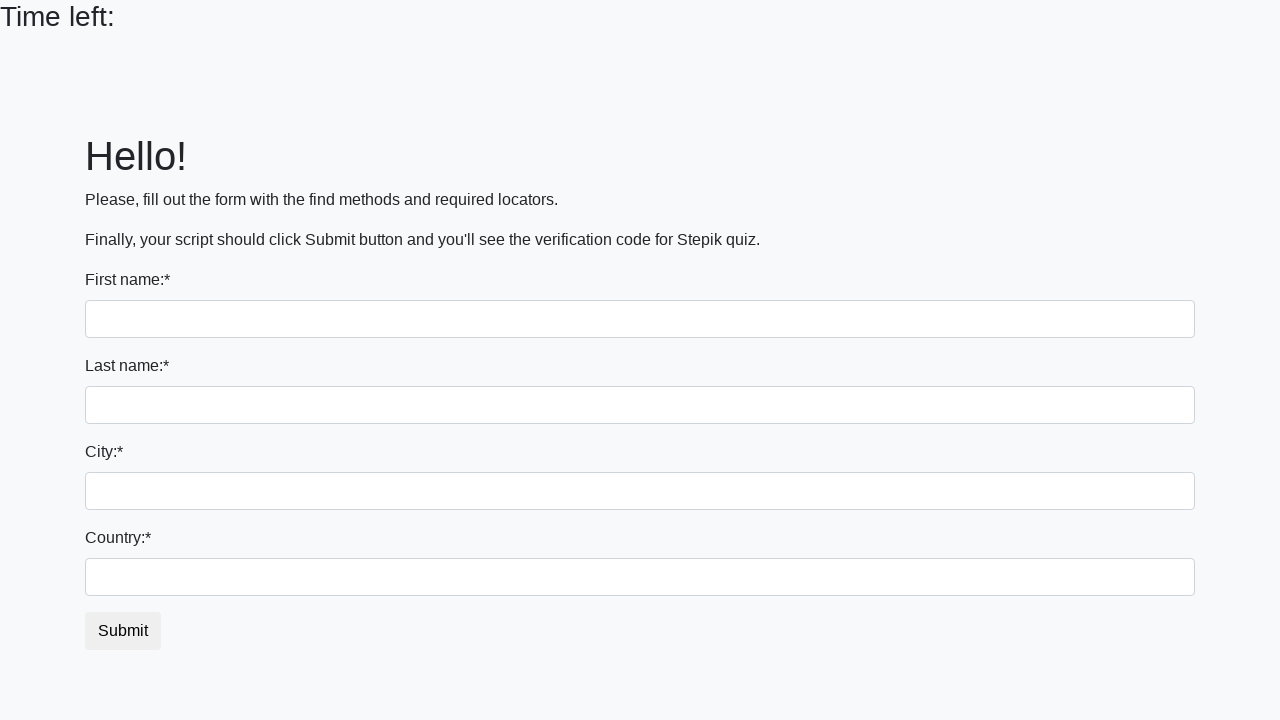

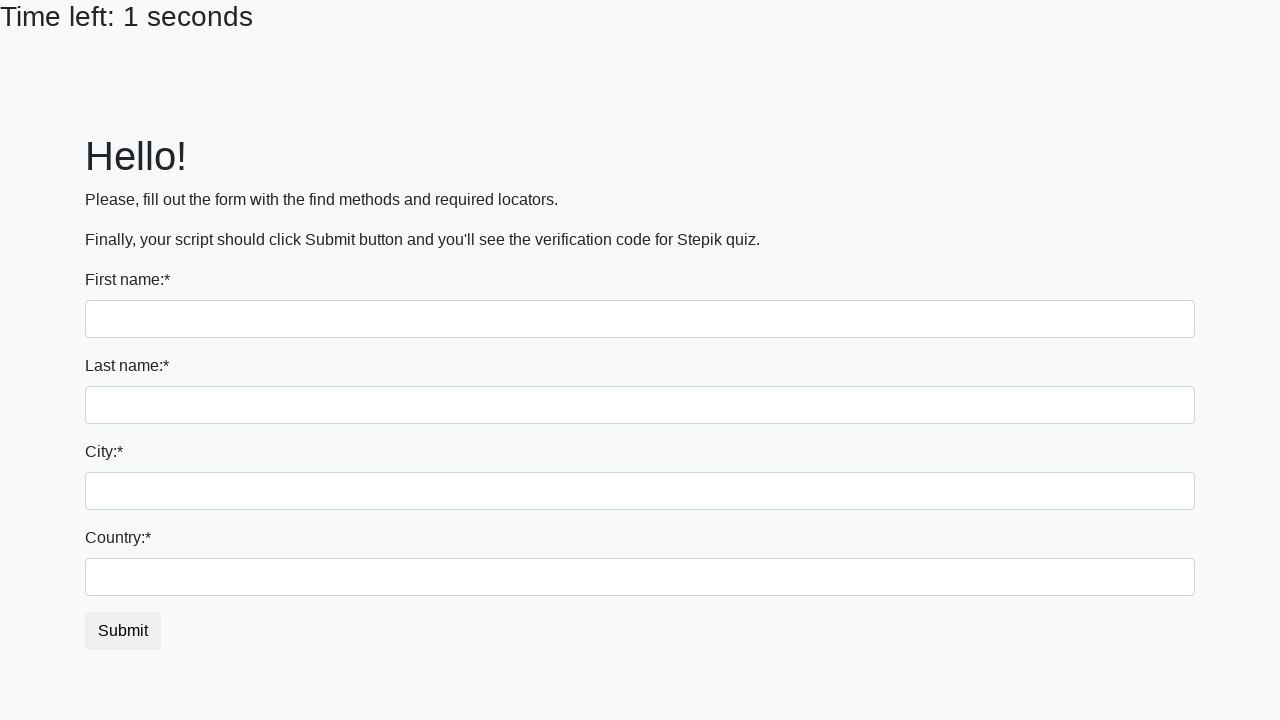